Navigates to the WebDriverIO homepage and retrieves the page title to verify the page loaded correctly

Starting URL: https://webdriver.io

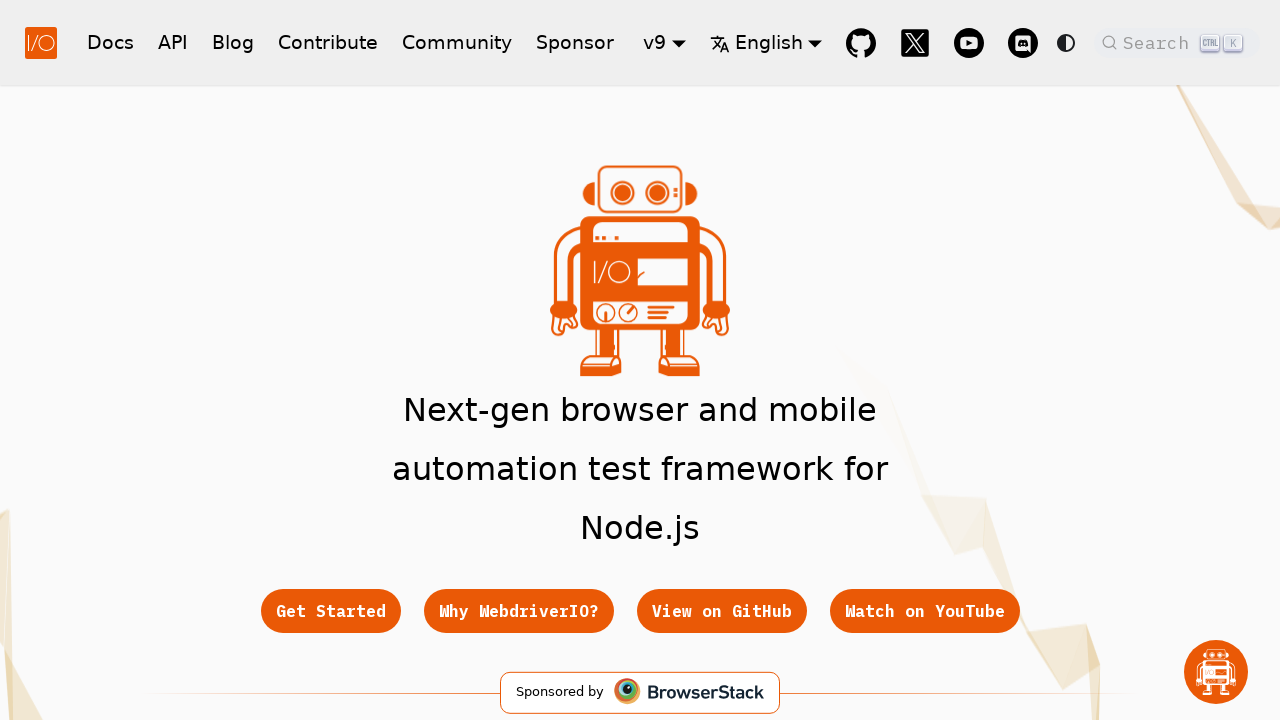

Navigated to WebDriverIO homepage
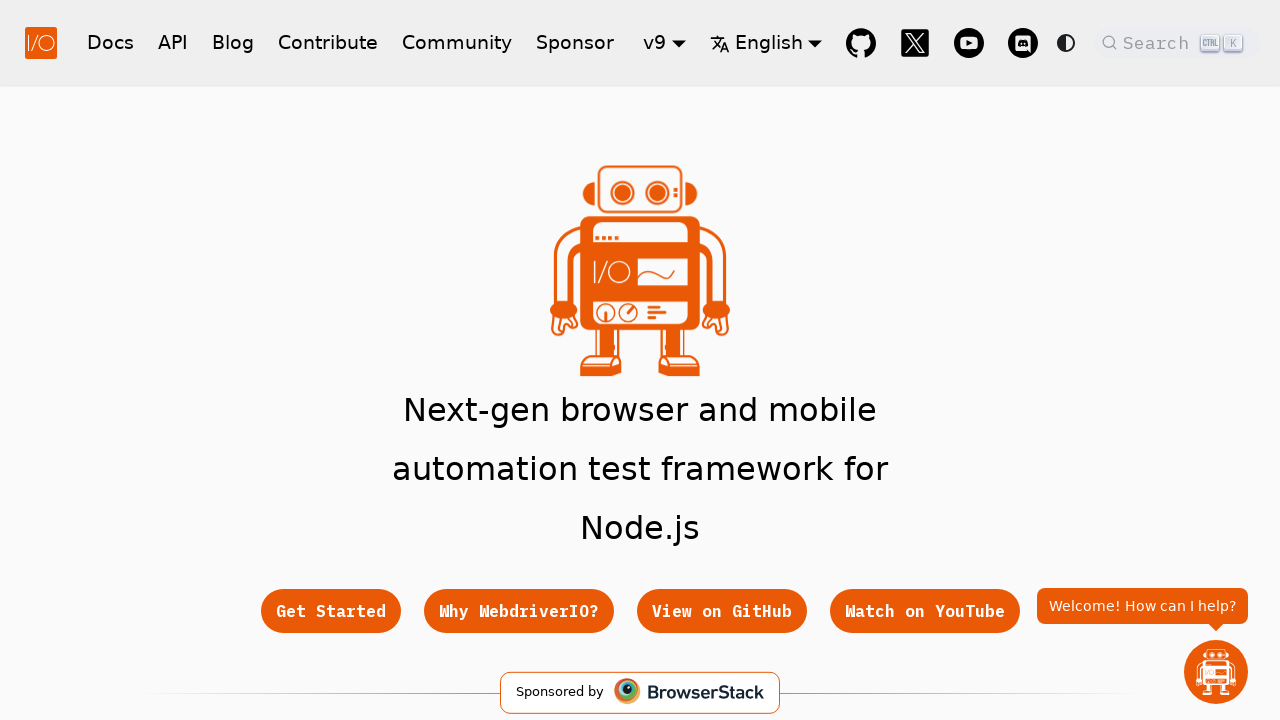

Retrieved page title
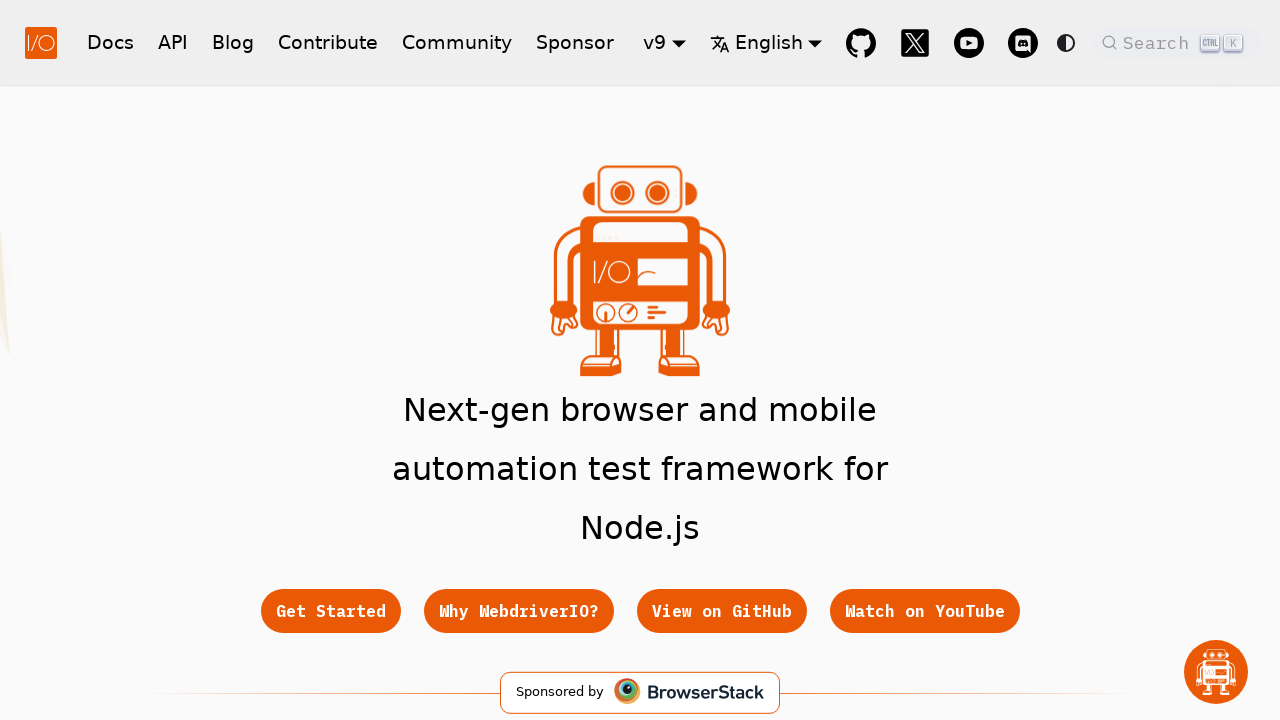

Verified page title is not empty - page loaded successfully
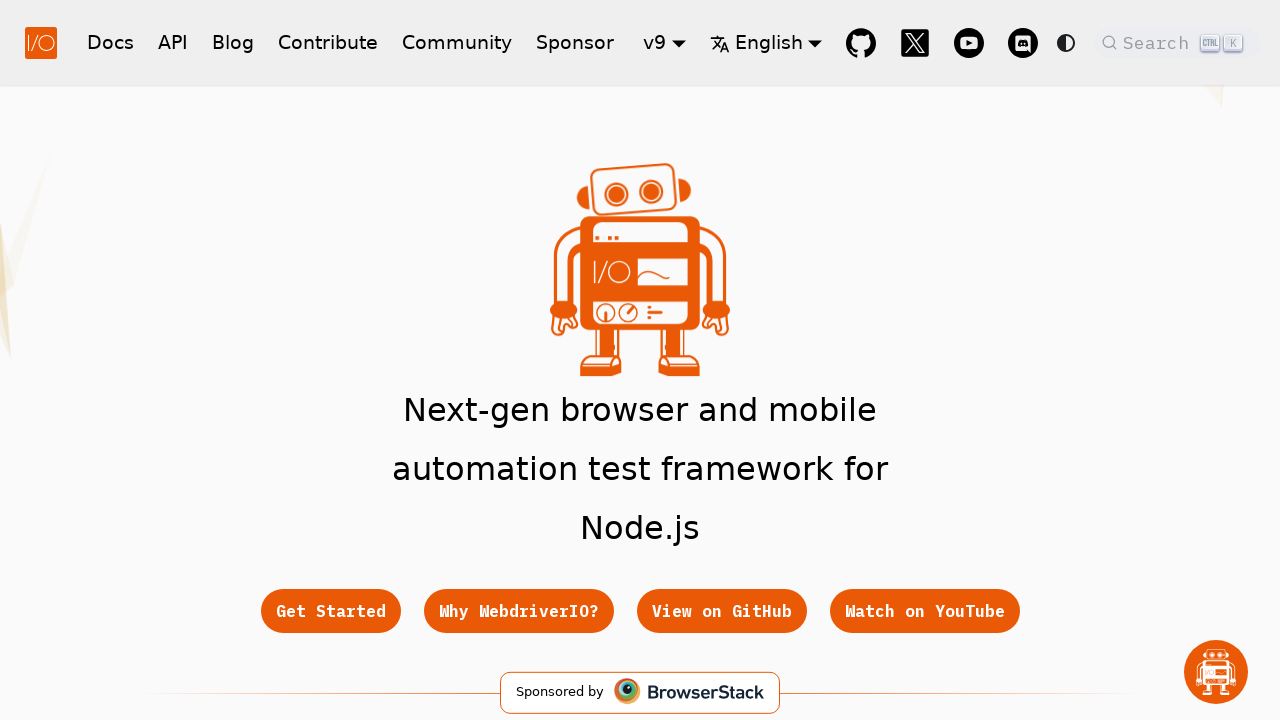

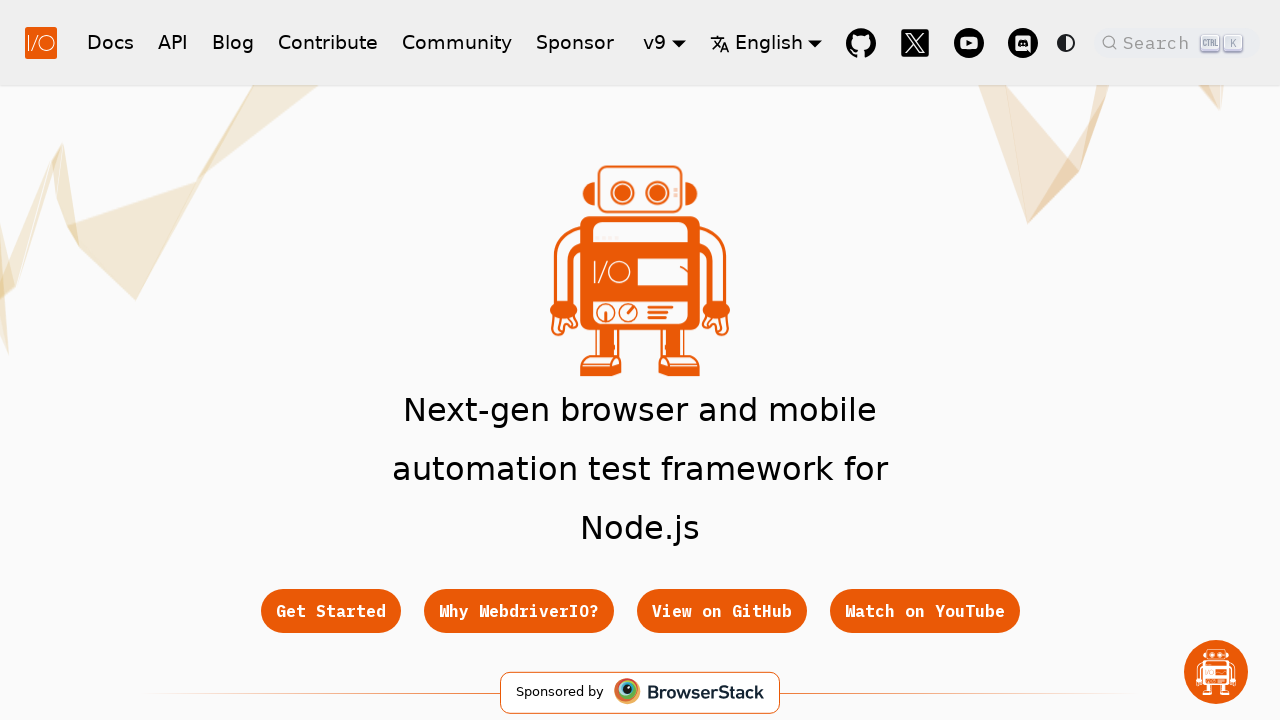